Tests window handling by clicking a link that opens a new window, verifying content in the new window, then switching back to the original window

Starting URL: https://the-internet.herokuapp.com/windows

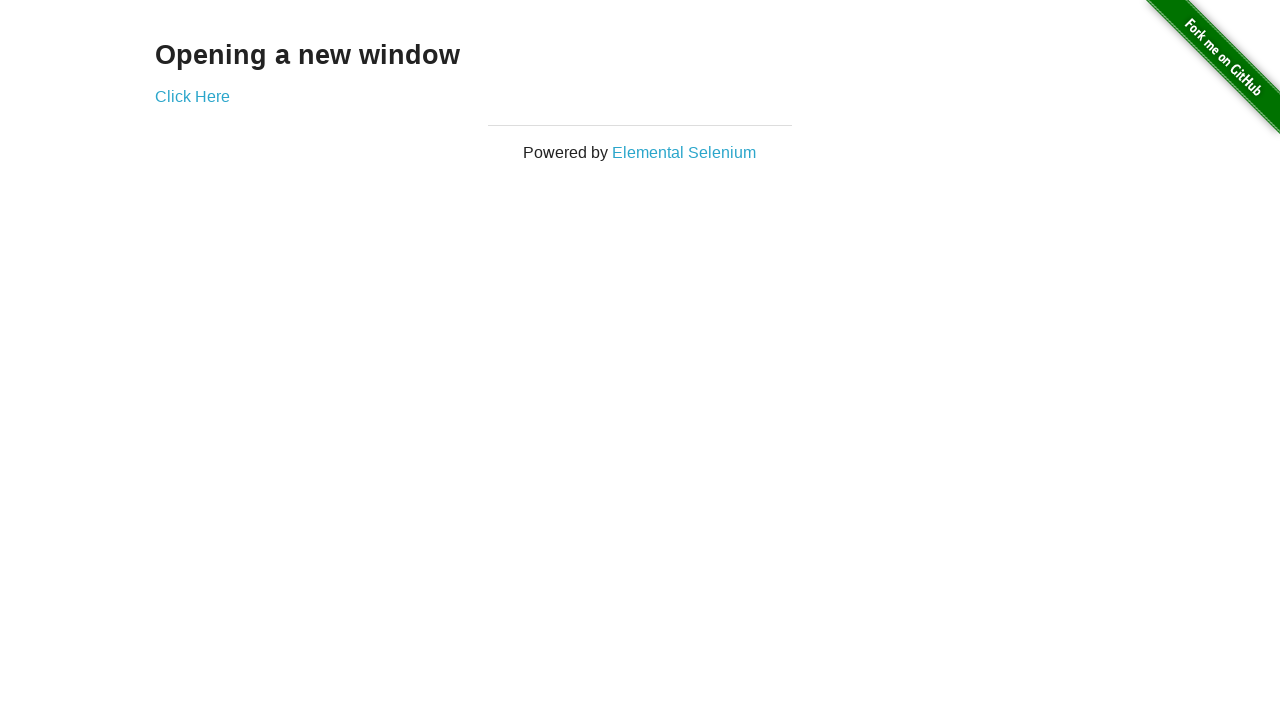

Clicked 'Click Here' link to open new window at (192, 96) on text='Click Here'
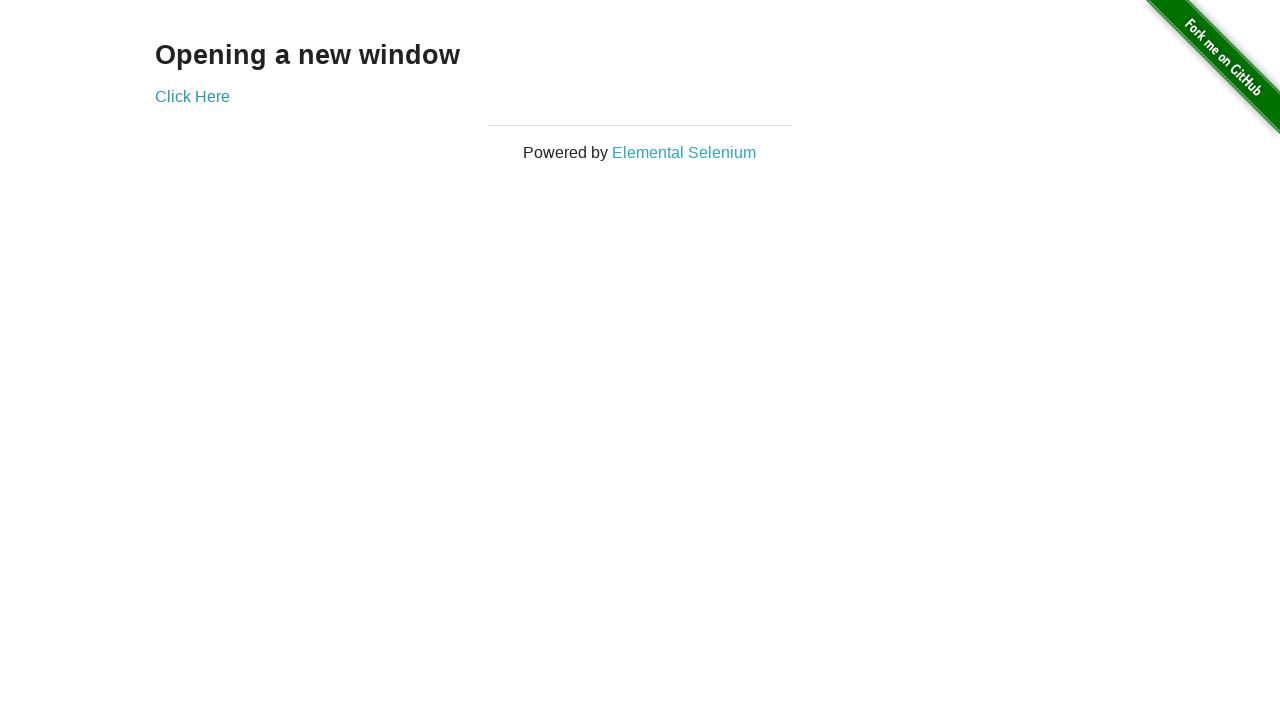

New window opened and reference captured
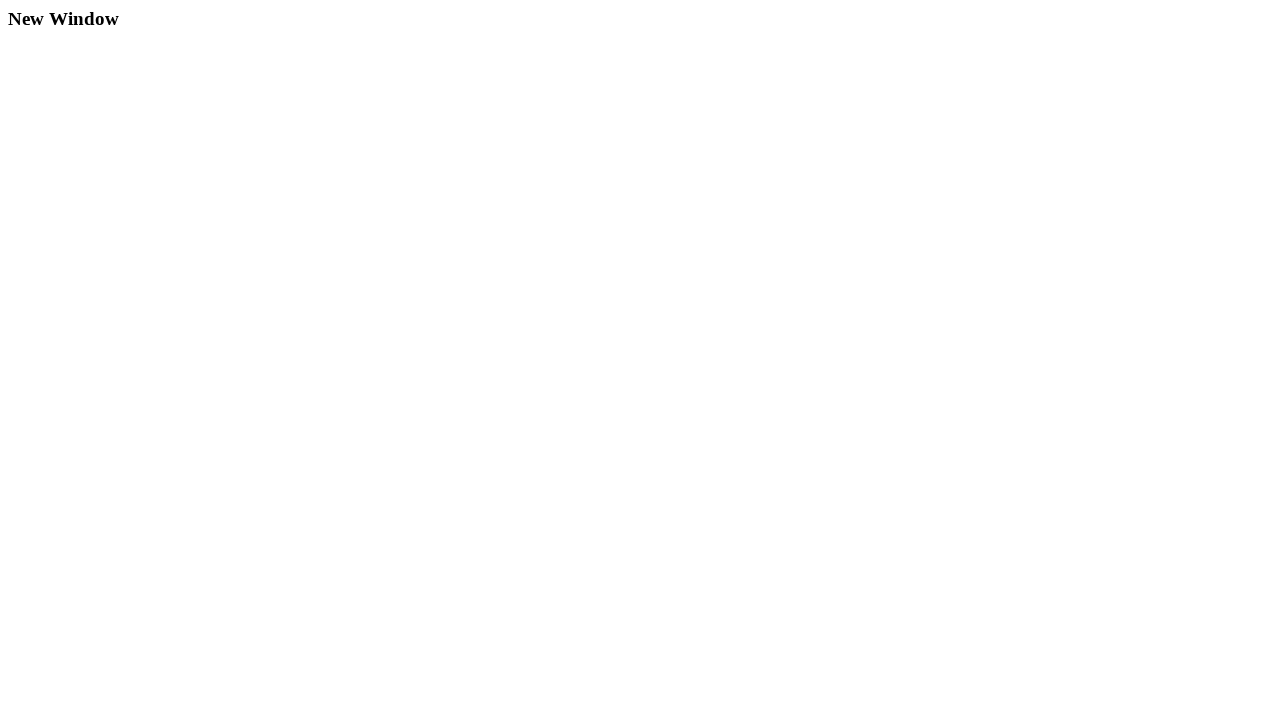

Verified new window contains heading 'New Window'
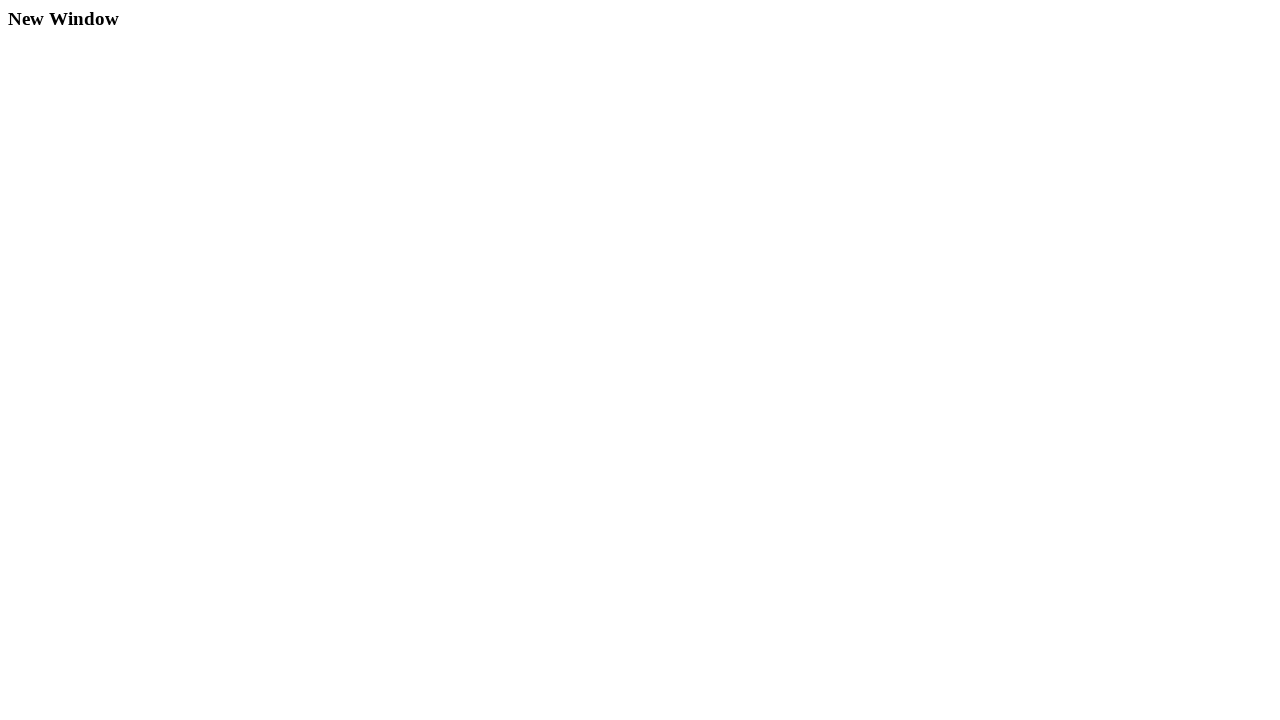

Closed the new window
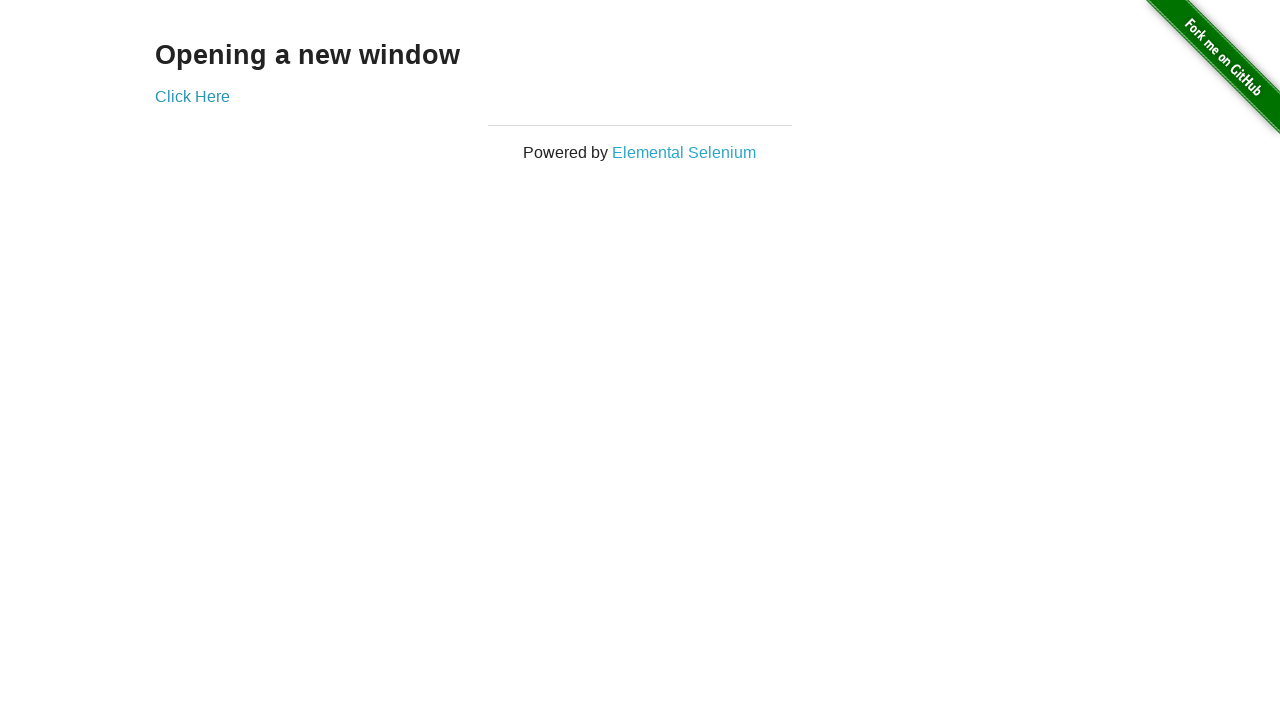

Verified original window contains heading 'Opening a new window'
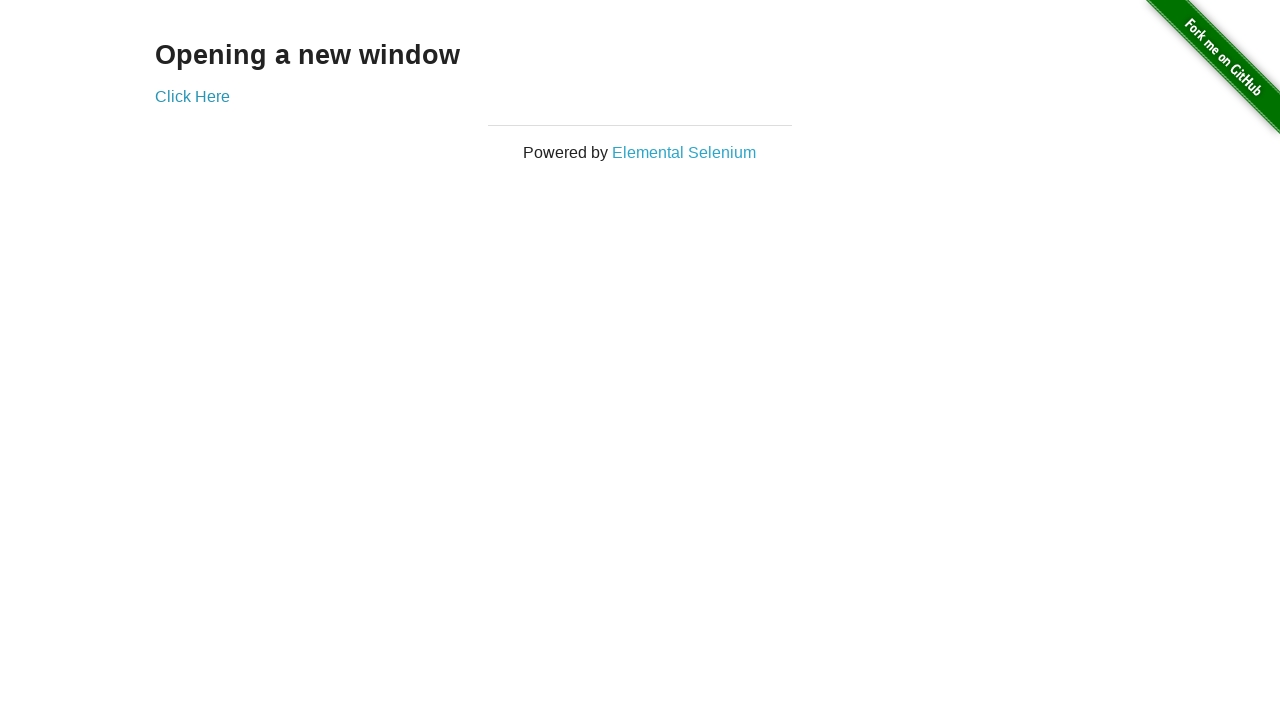

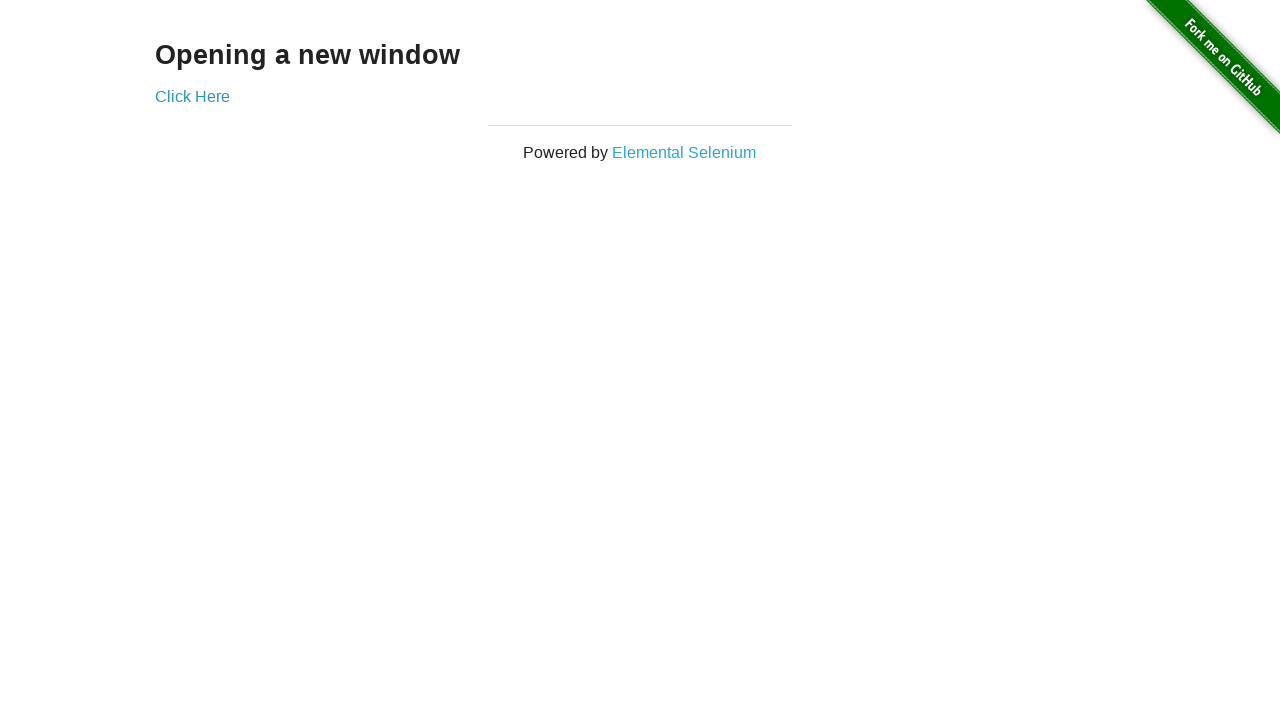